Tests checkbox functionality by locating checkboxes on the page and clicking on the checkbox with value "Option-2"

Starting URL: https://www.syntaxprojects.com/basic-checkbox-demo.php

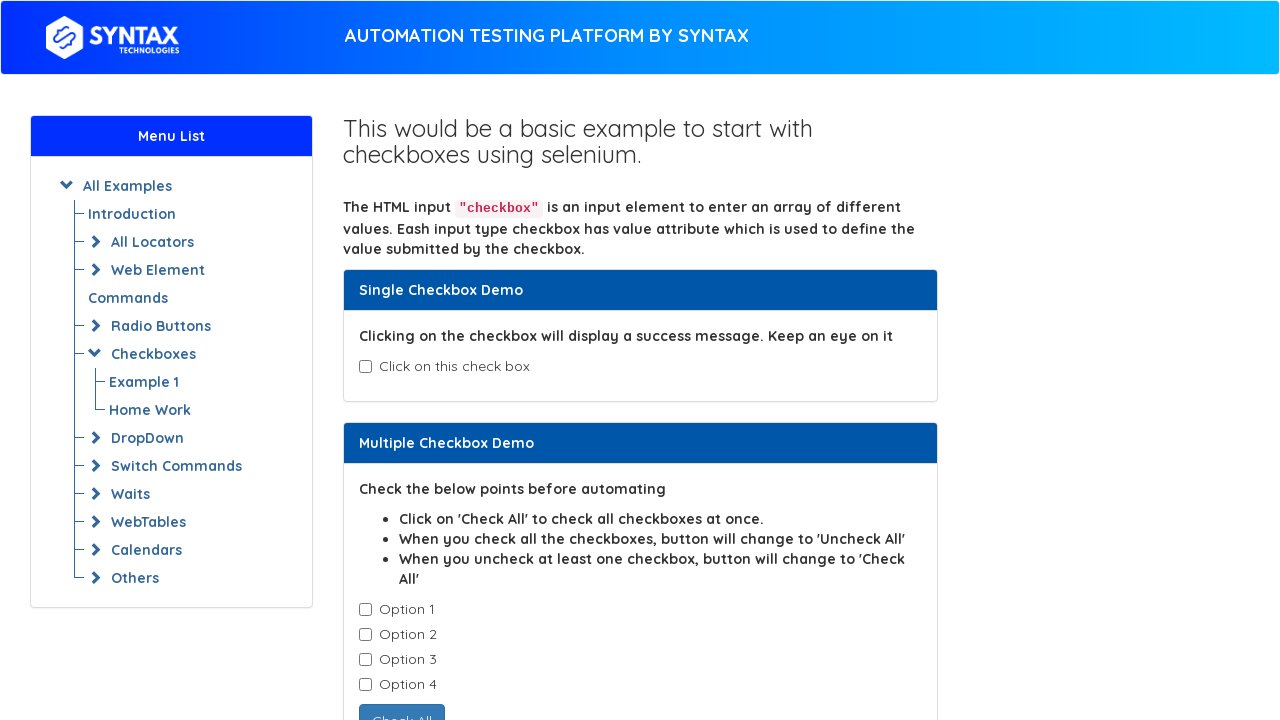

Waited for checkboxes to load
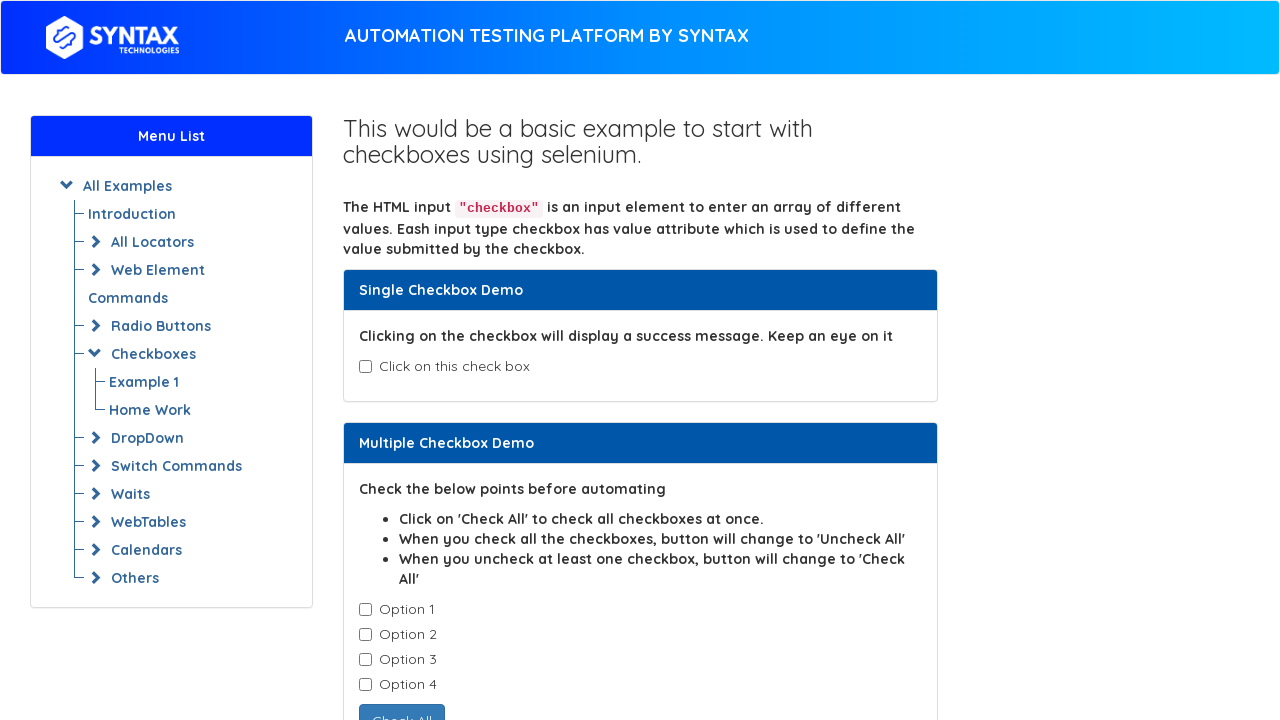

Located all checkboxes with class 'cb1-element'
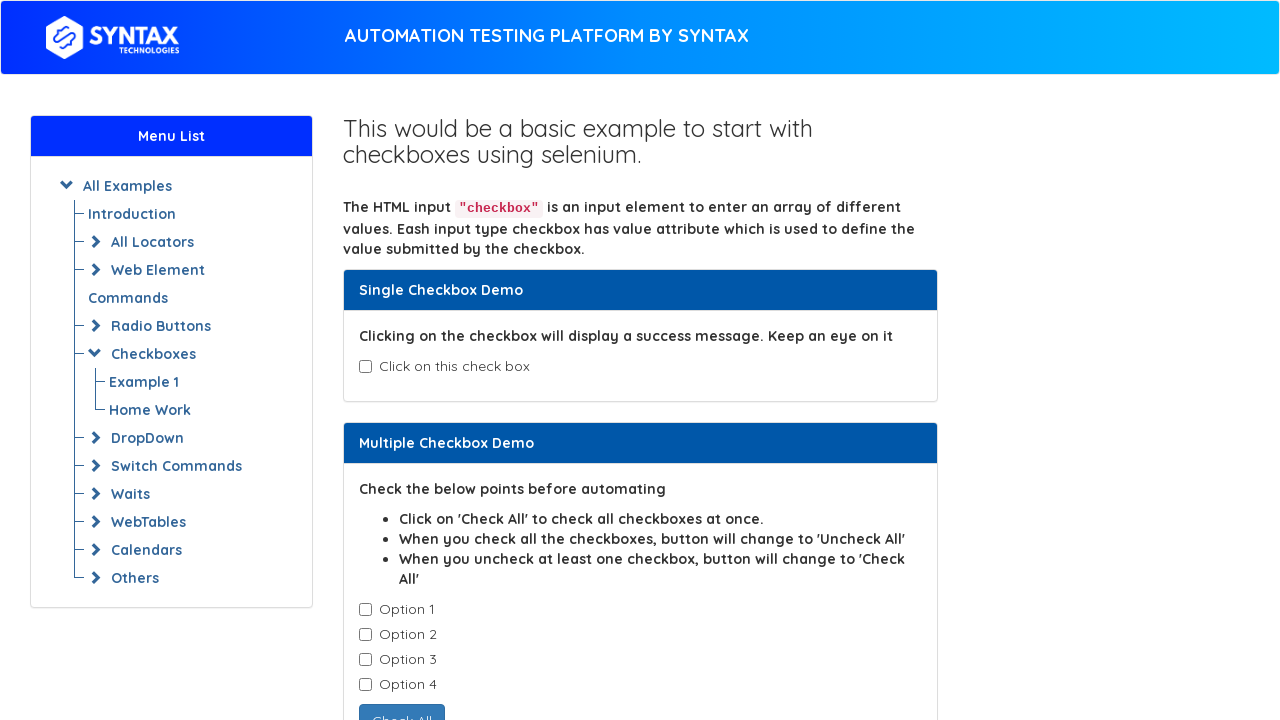

Found 4 checkboxes on the page
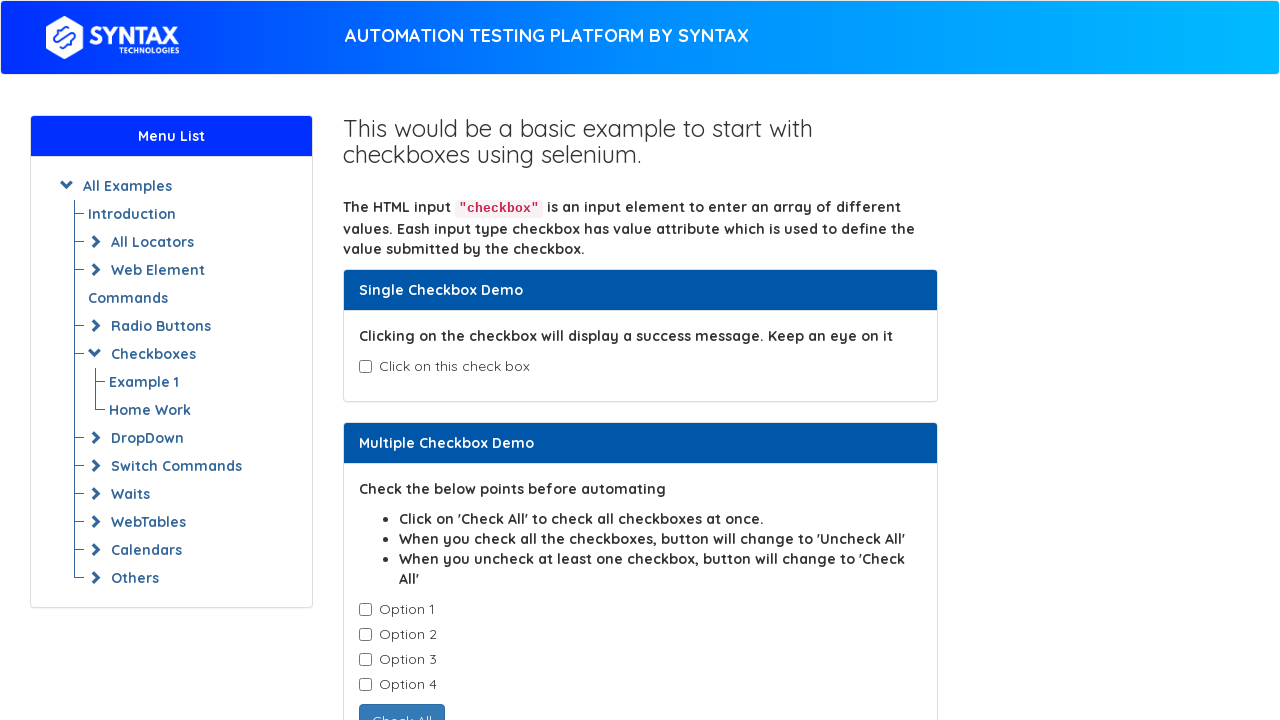

Retrieved checkbox at index 0
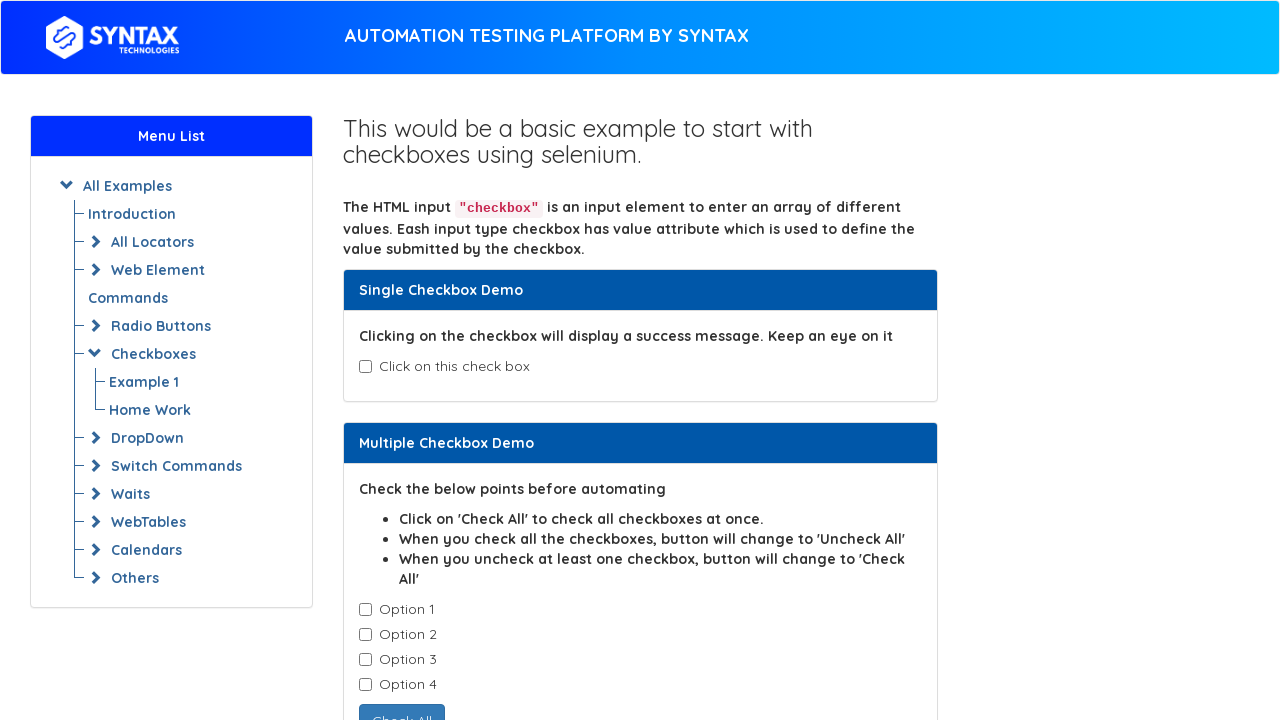

Got checkbox value: 'Option-1'
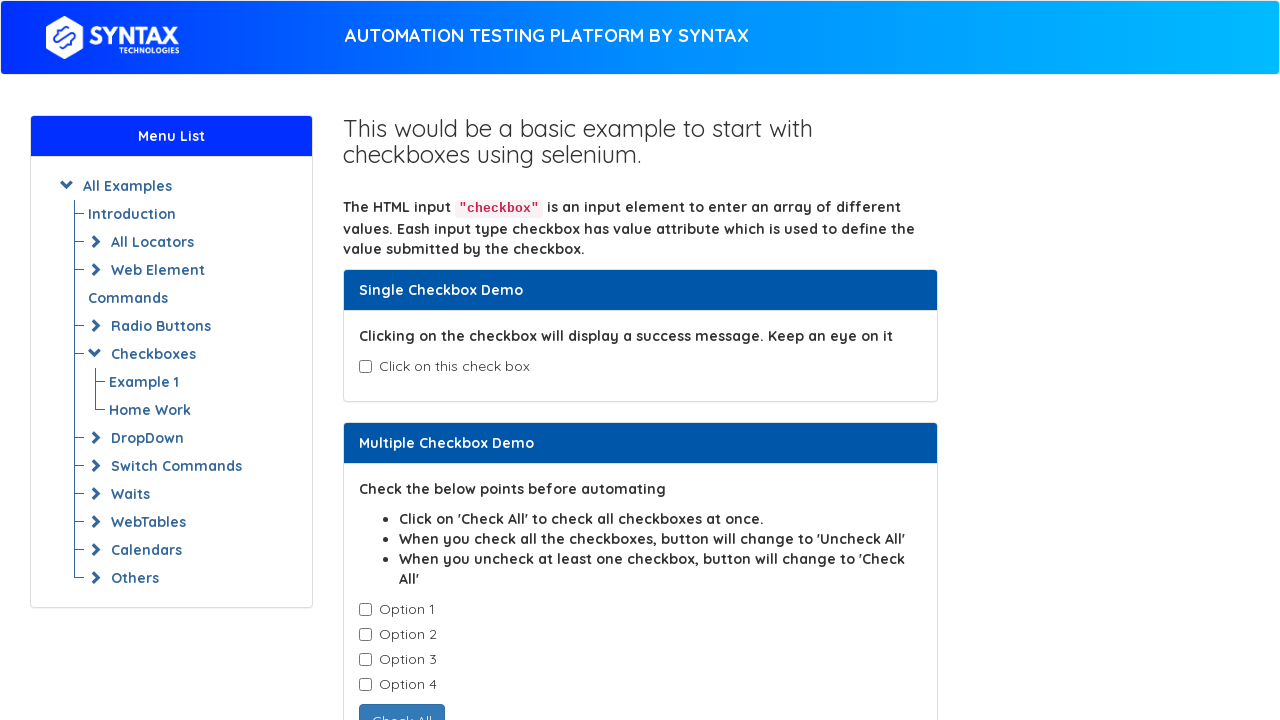

Retrieved checkbox at index 1
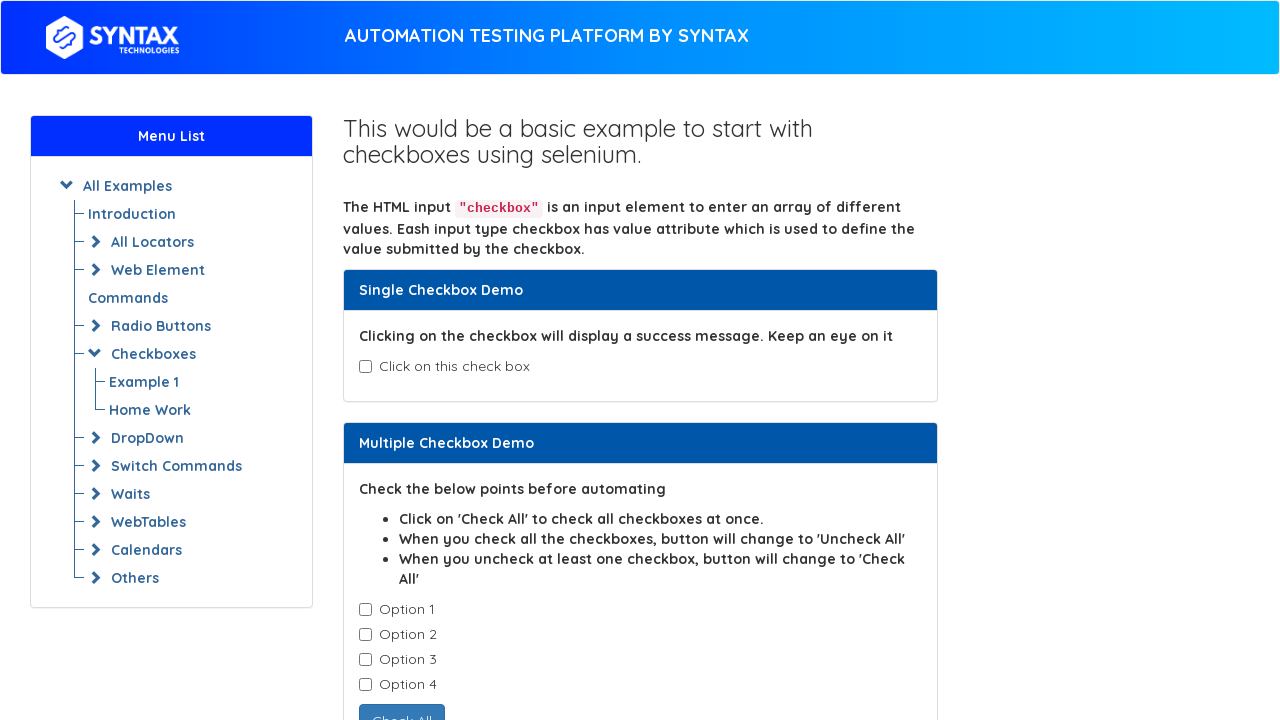

Got checkbox value: 'Option-2'
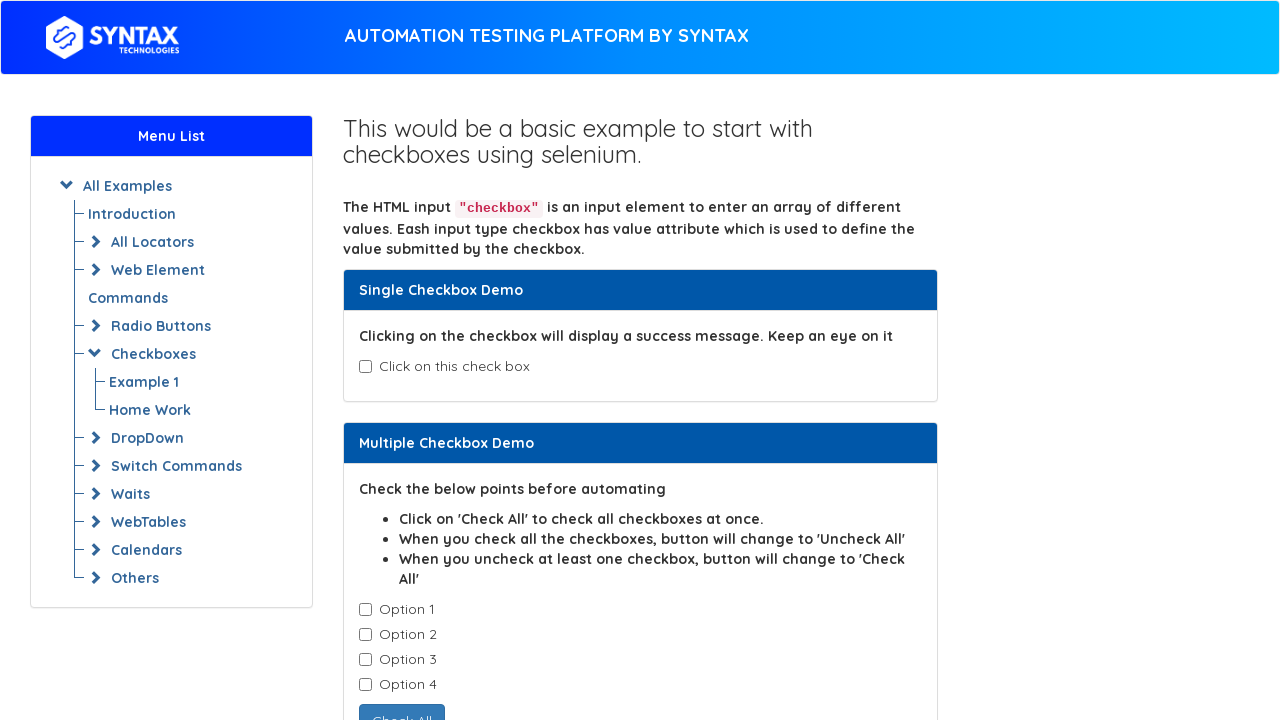

Clicked checkbox with value 'Option-2' at (365, 635) on input.cb1-element >> nth=1
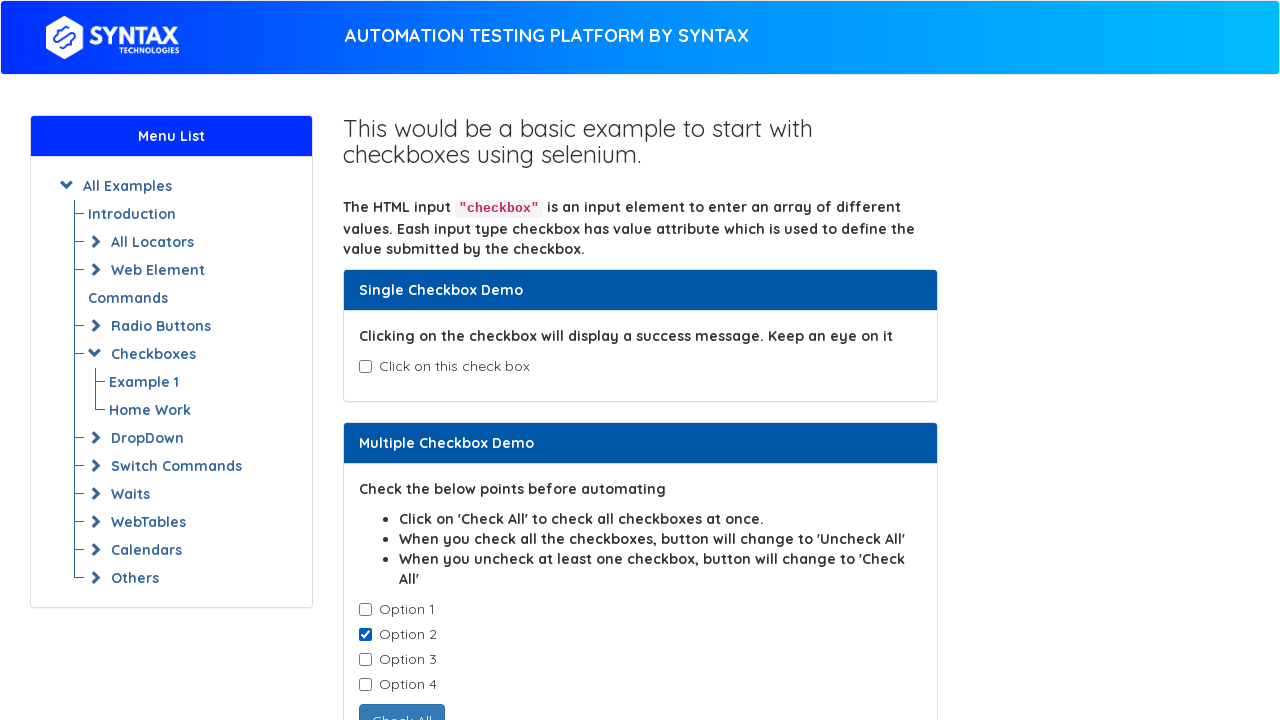

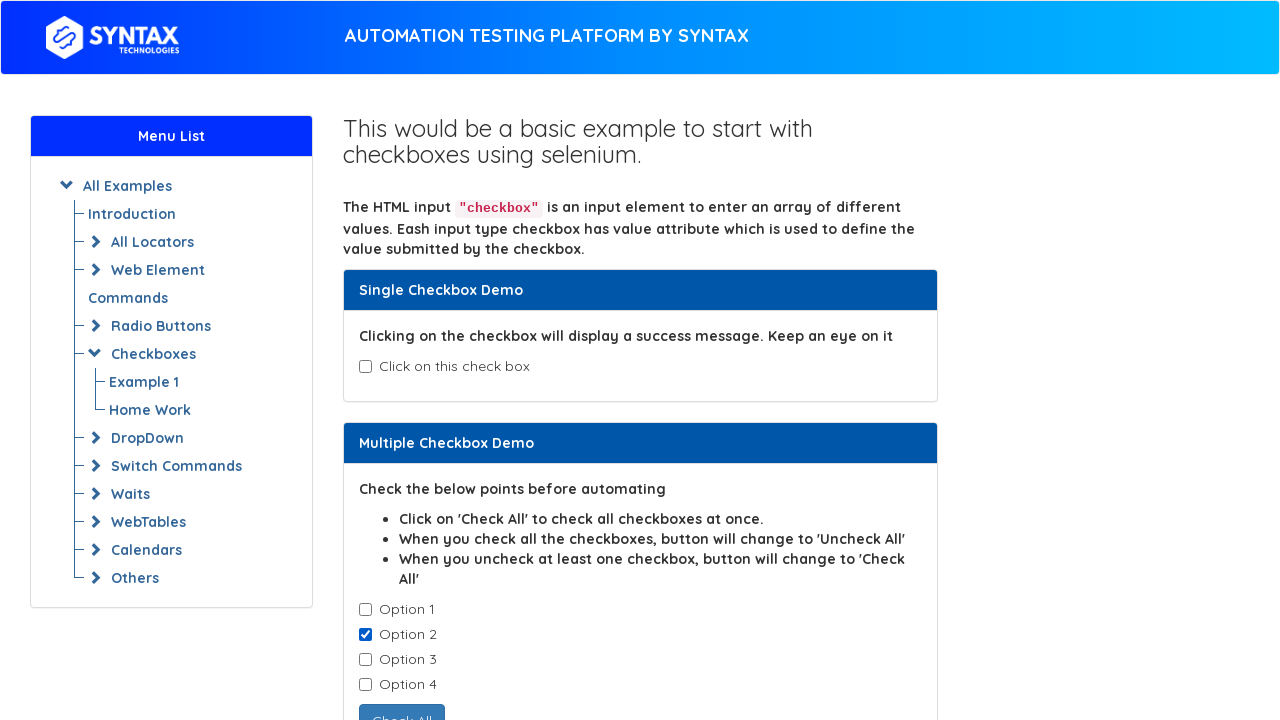